Tests the hover functionality by navigating to the Hovers page, hovering over a user avatar image to reveal hidden content, then clicking the "View profile" link to verify the profile page loads correctly.

Starting URL: https://the-internet.herokuapp.com/

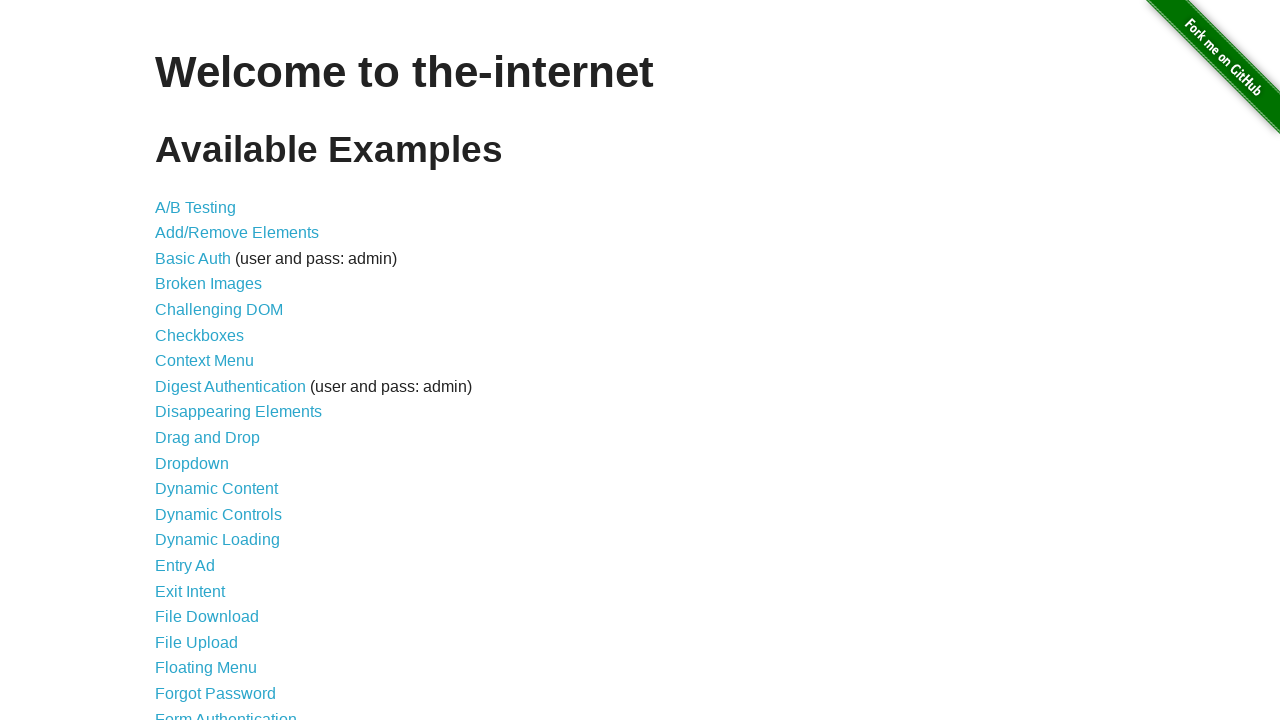

Clicked on the Hovers link at (180, 360) on text=Hovers
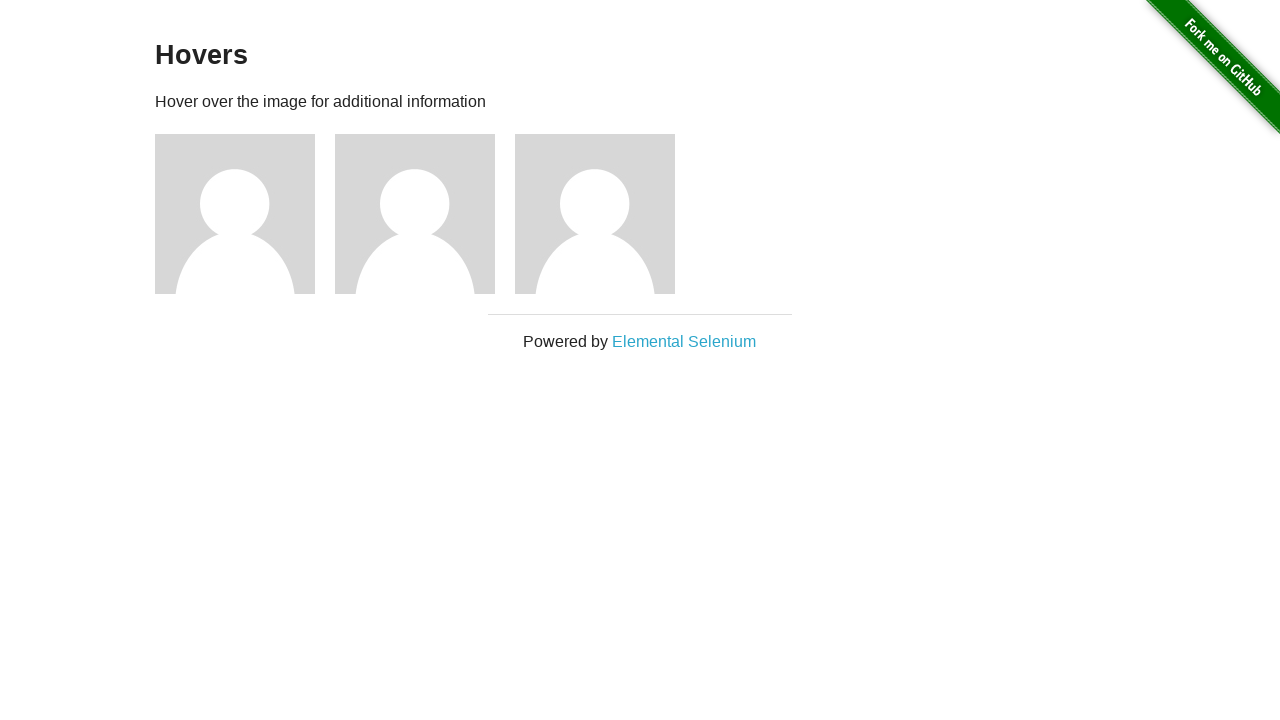

Hovers page loaded with avatar images visible
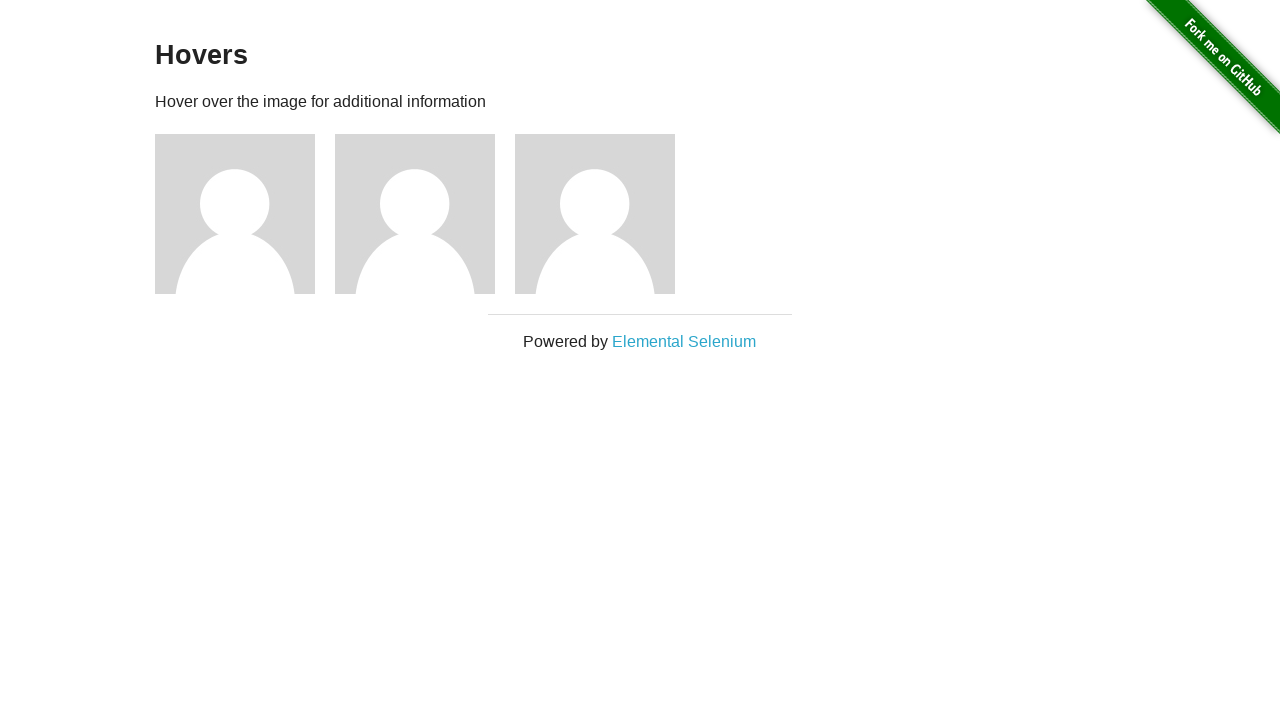

Hovered over the first avatar image to reveal hidden content at (235, 214) on img[src='/img/avatar-blank.jpg']
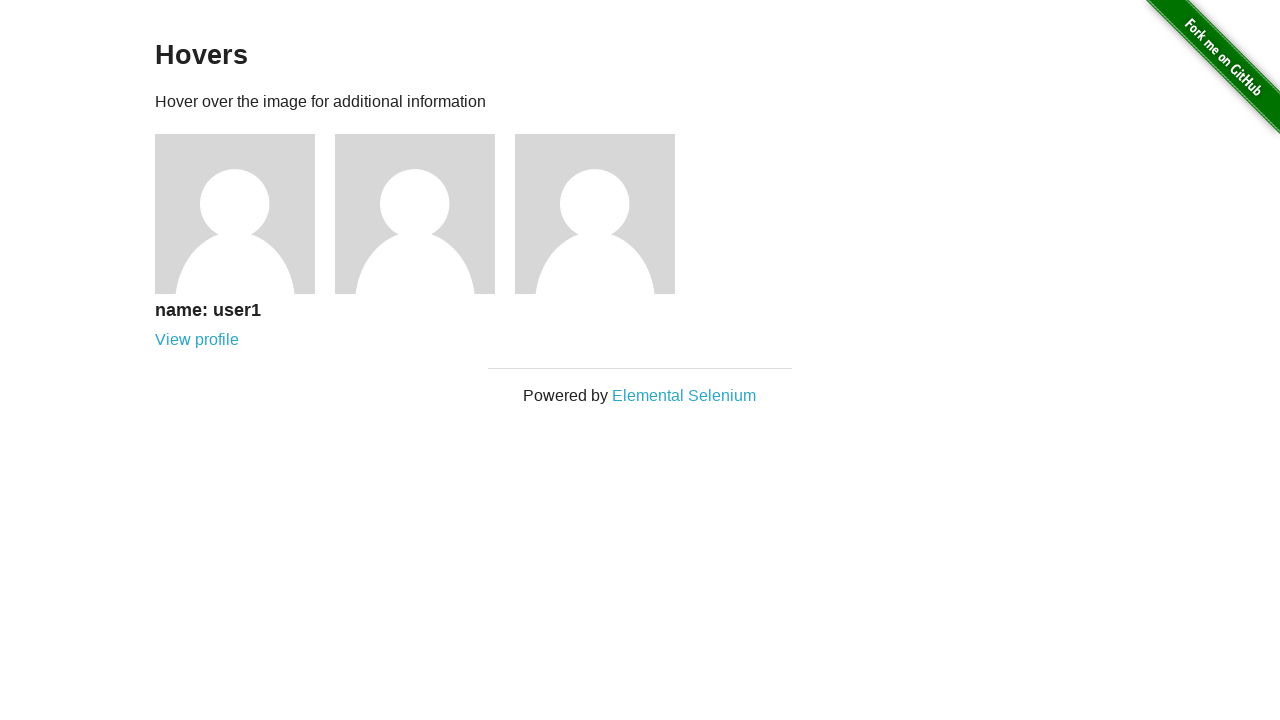

Clicked on the View profile link at (197, 340) on a[href='/users/1']
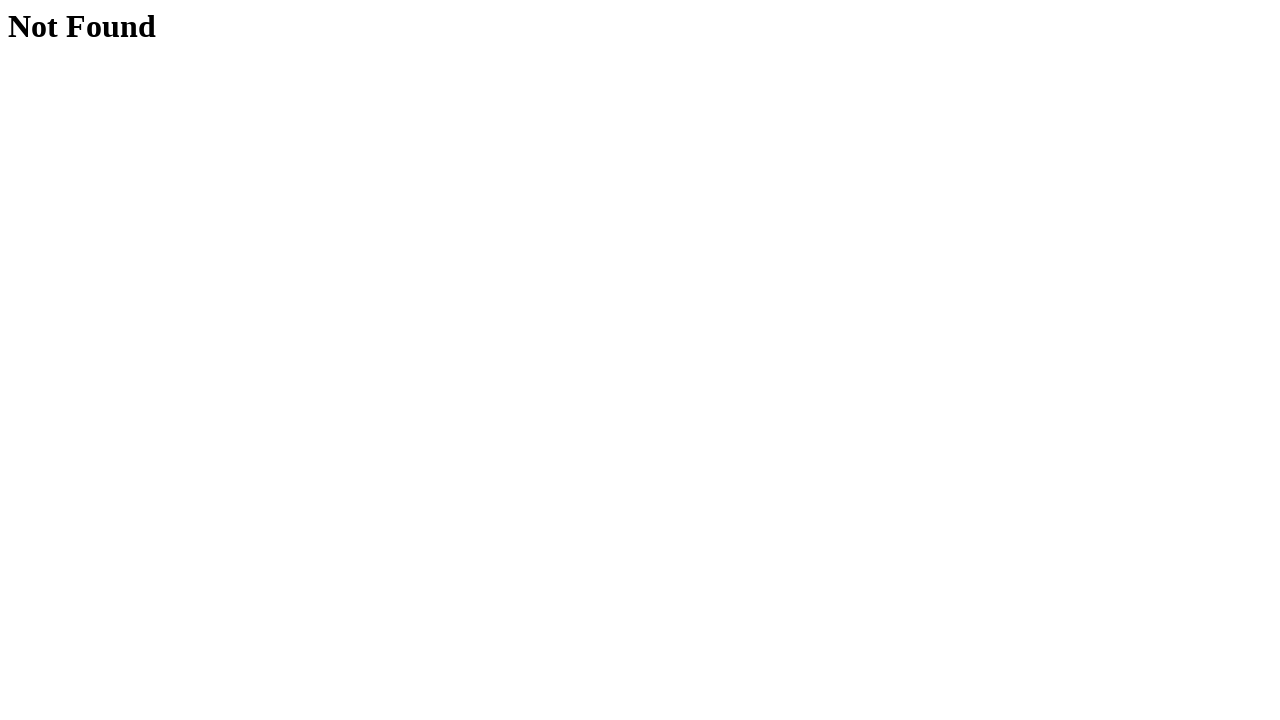

Profile page loaded successfully at correct URL
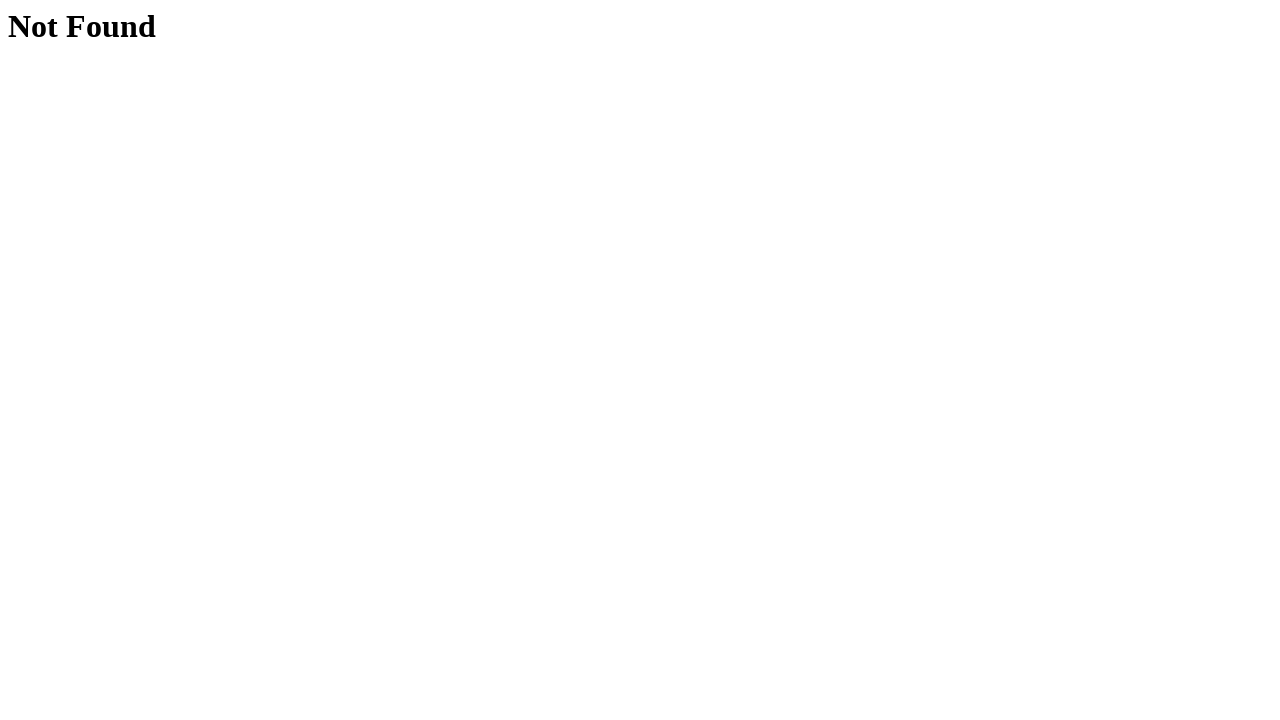

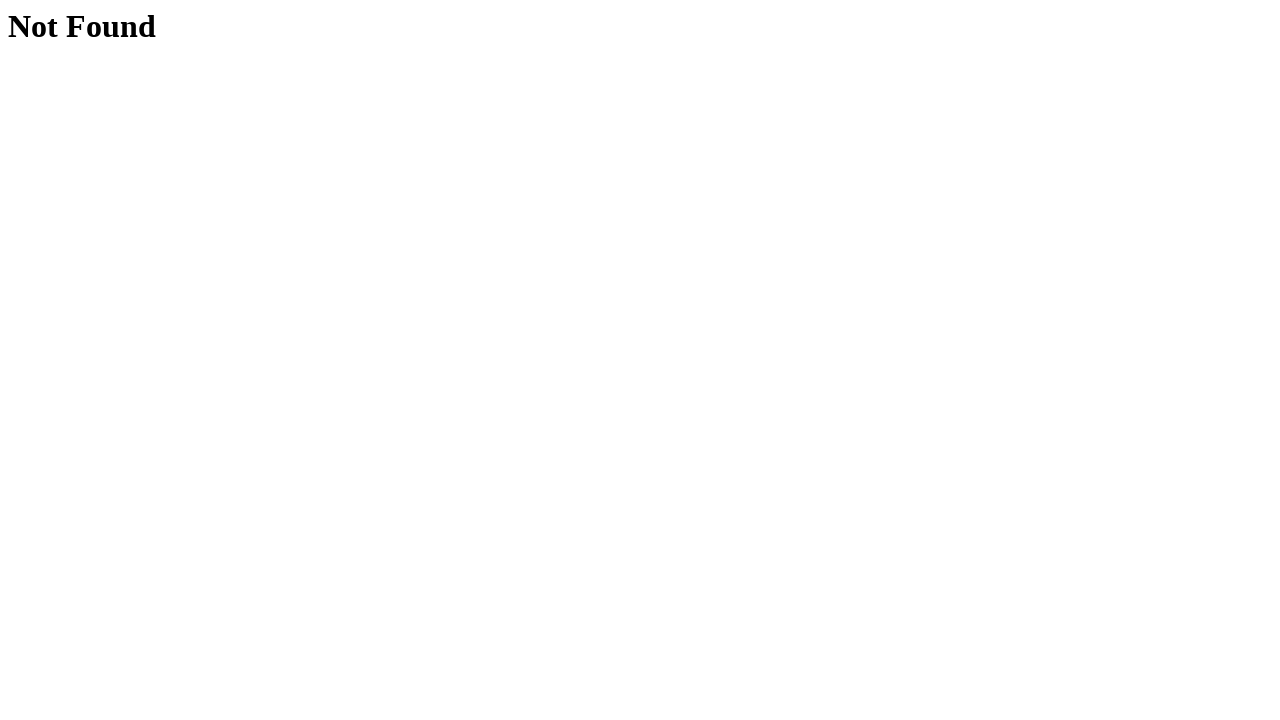